Tests confirm alert handling by navigating to the Cancel tab, triggering a confirmation alert, and dismissing it by clicking the cancel button

Starting URL: http://demo.automationtesting.in/Alerts.html

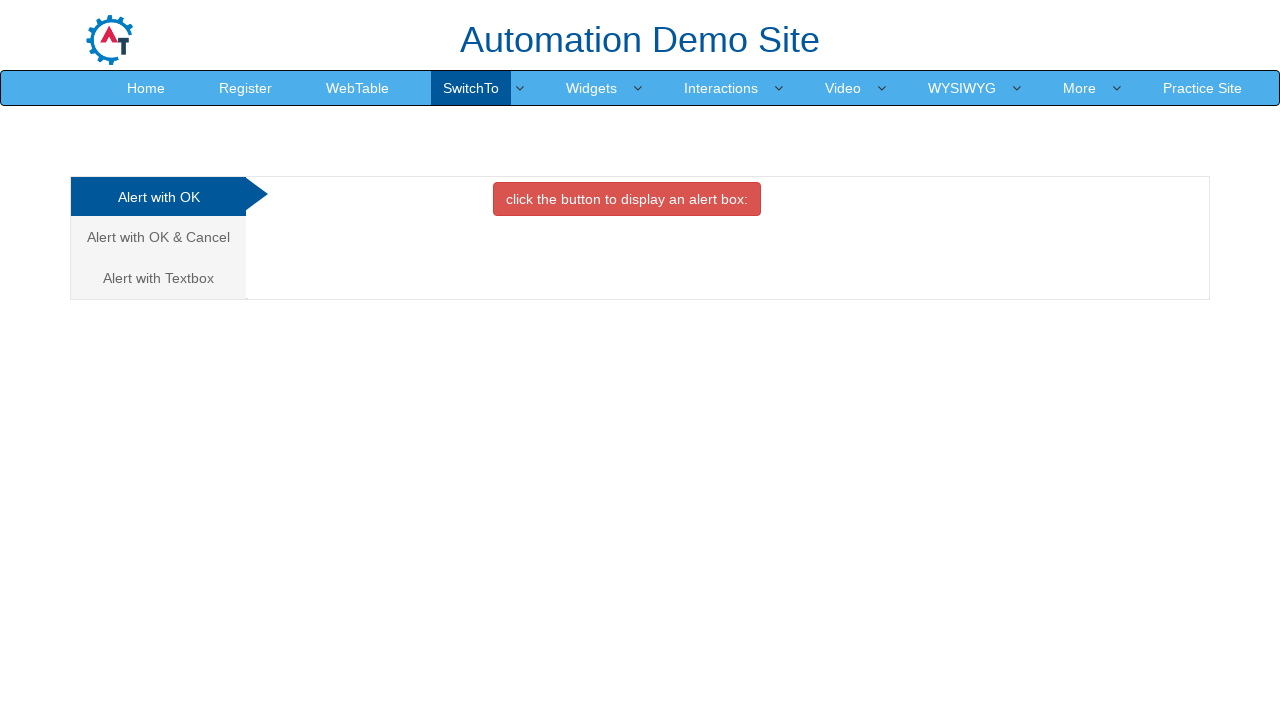

Clicked on the Cancel tab link to open Confirm alert page at (158, 237) on a[href='#CancelTab']
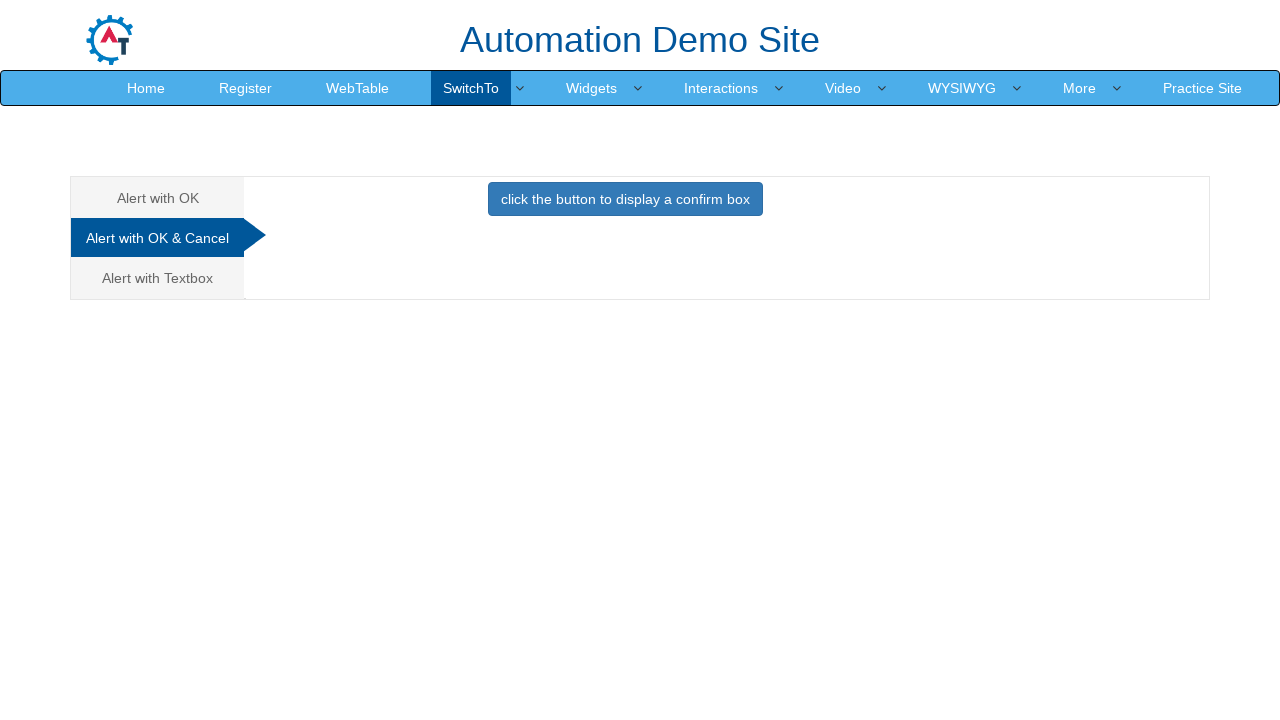

Waited for tab content to be visible
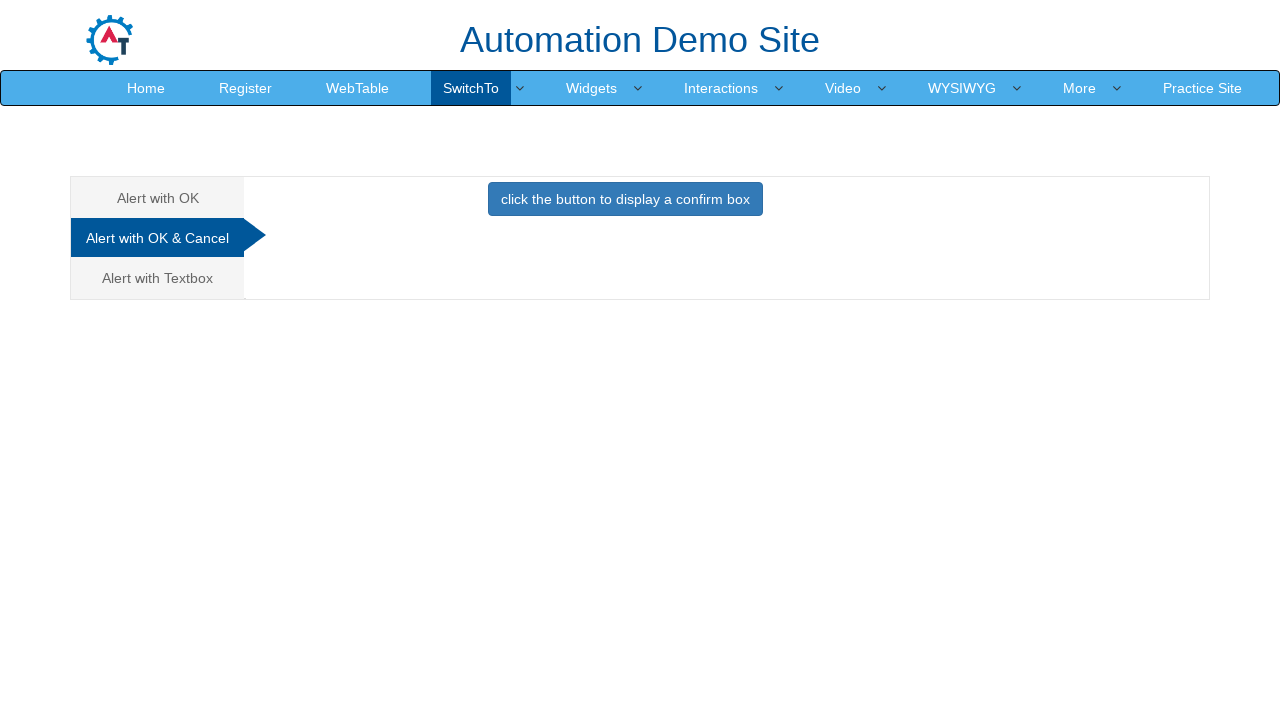

Clicked the button that triggers the confirmation alert at (625, 199) on button[onclick='confirmbox()']
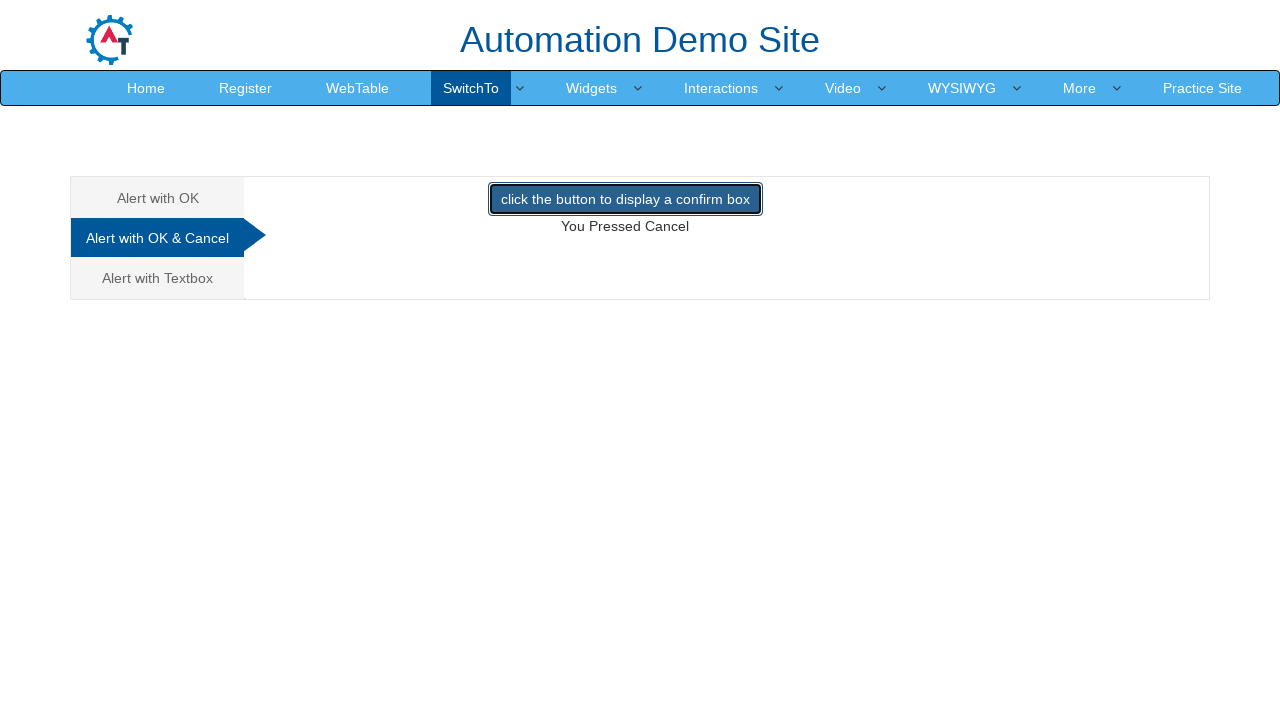

Set up dialog handler to dismiss confirmation alerts by clicking Cancel
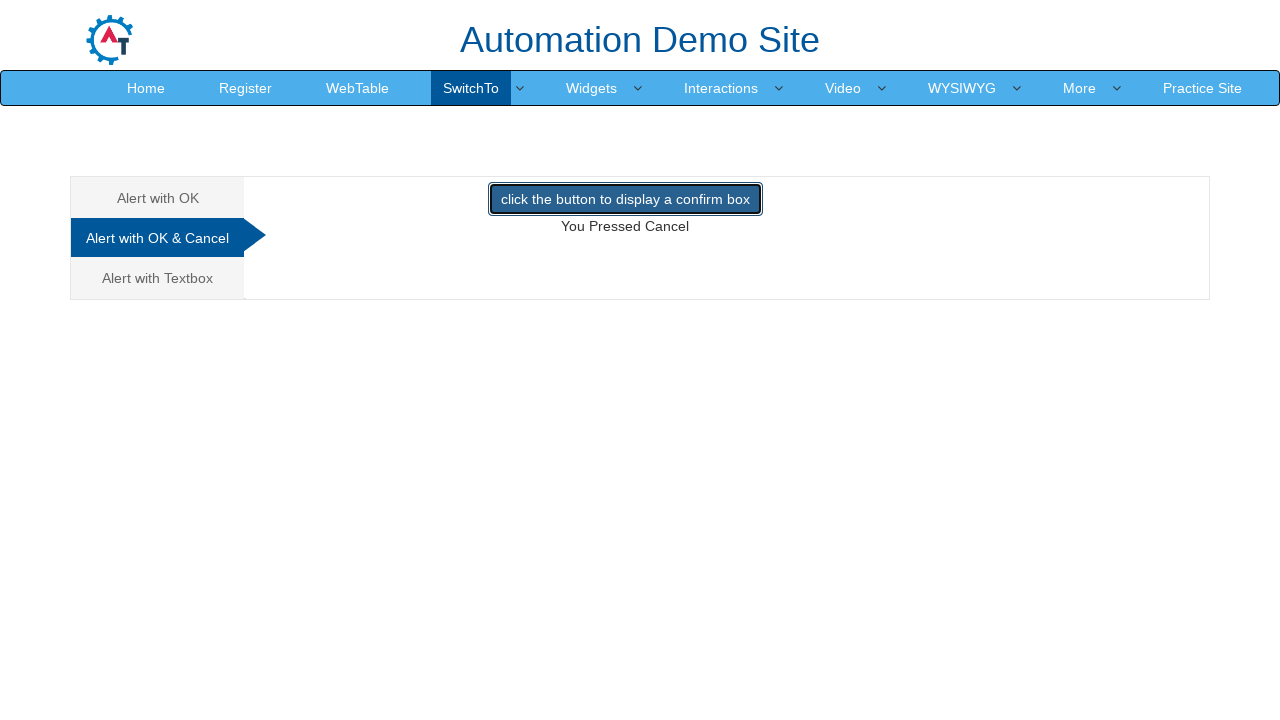

Re-clicked button to trigger the dialog with the dismiss handler in place at (625, 199) on button[onclick='confirmbox()']
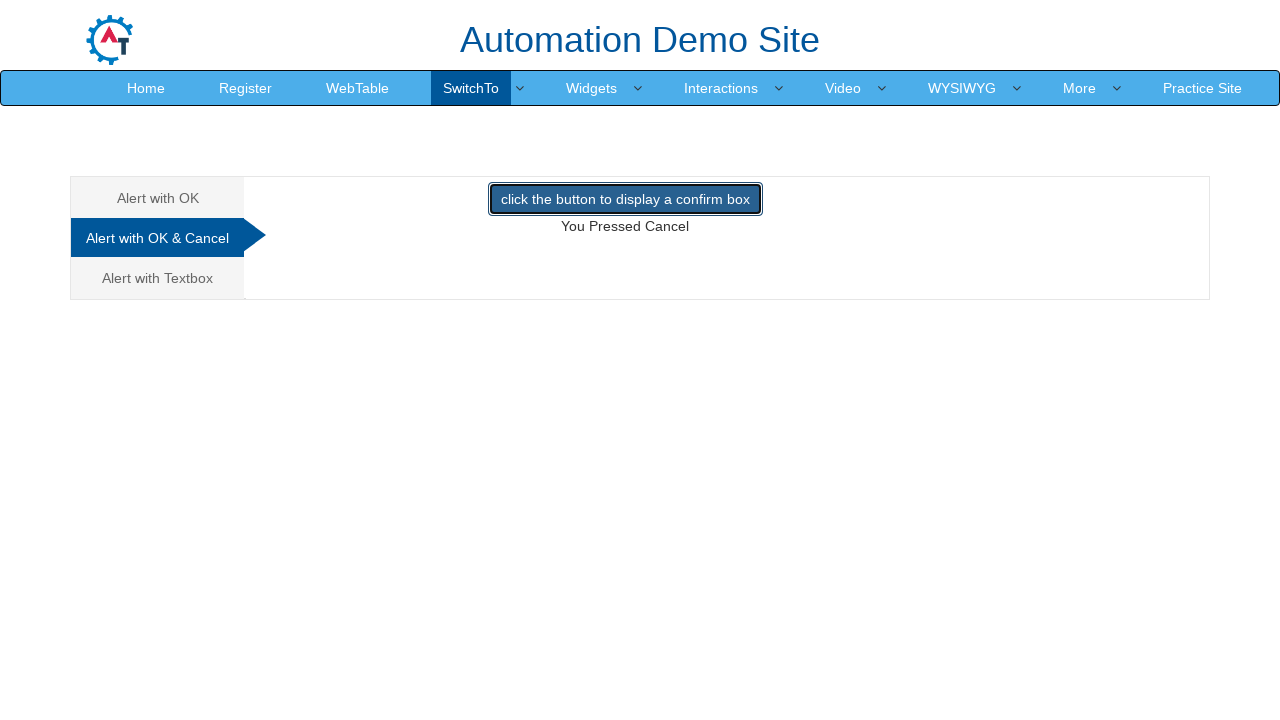

Waited briefly for the dialog to be handled and dismissed
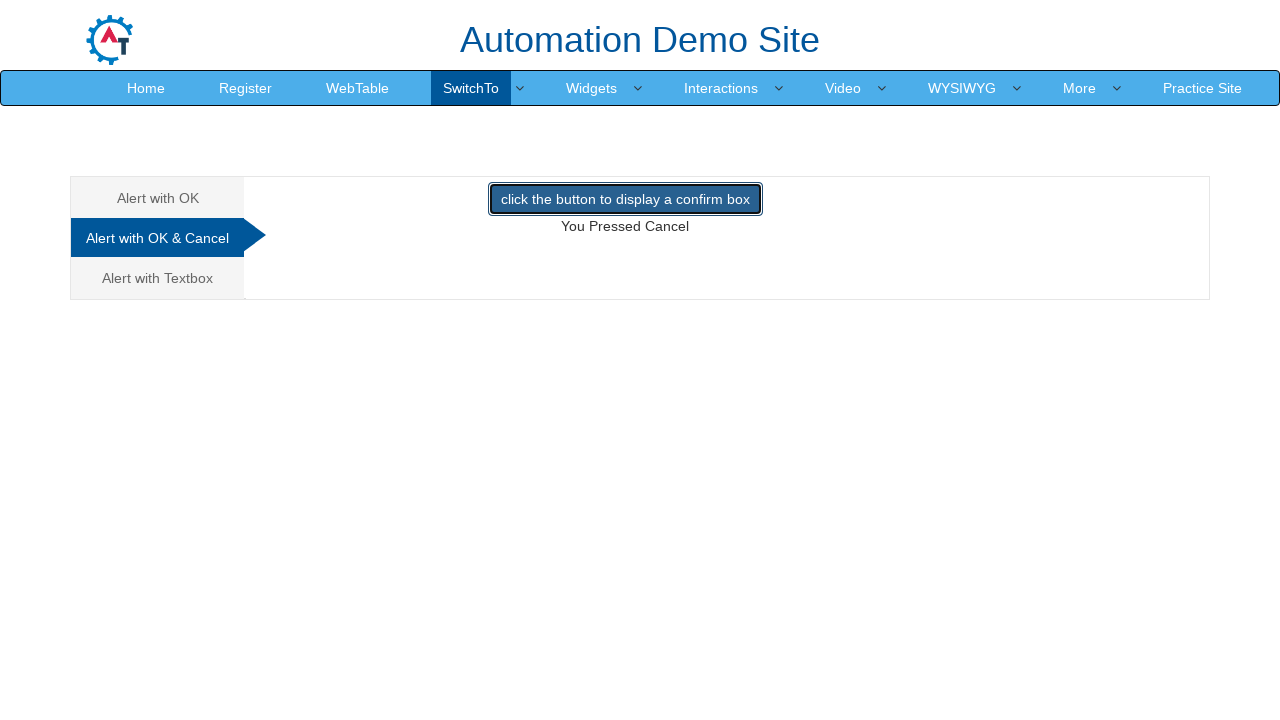

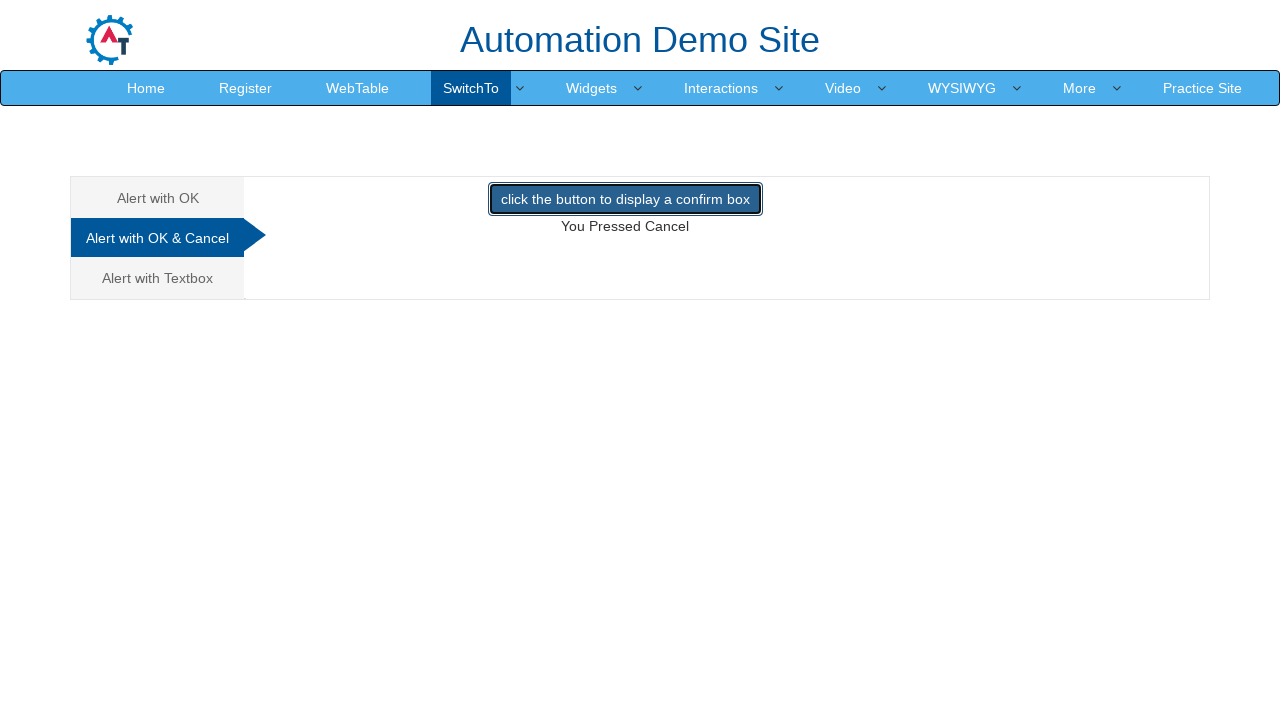